Tests relative locator functionality by finding a login panel element and then locating a div element positioned above it on the OrangeHRM demo login page.

Starting URL: https://opensource-demo.orangehrmlive.com/web/index.php/auth/login

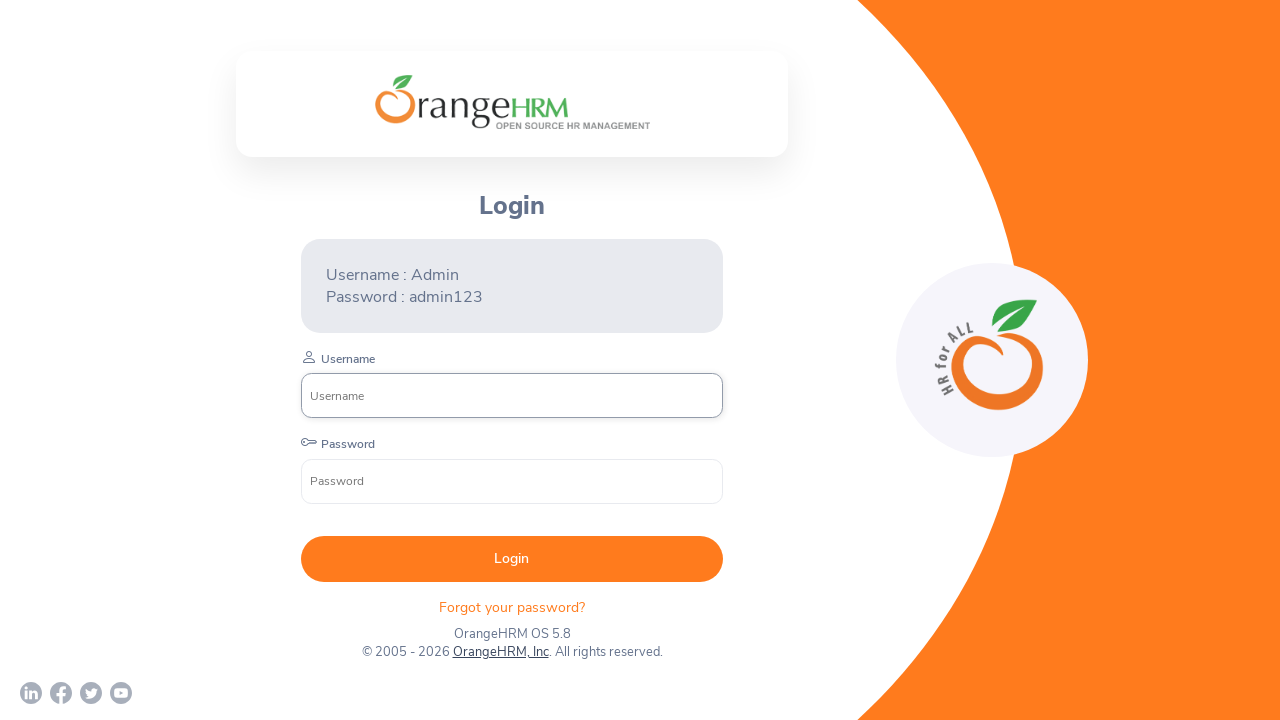

Waited 3 seconds for page to load
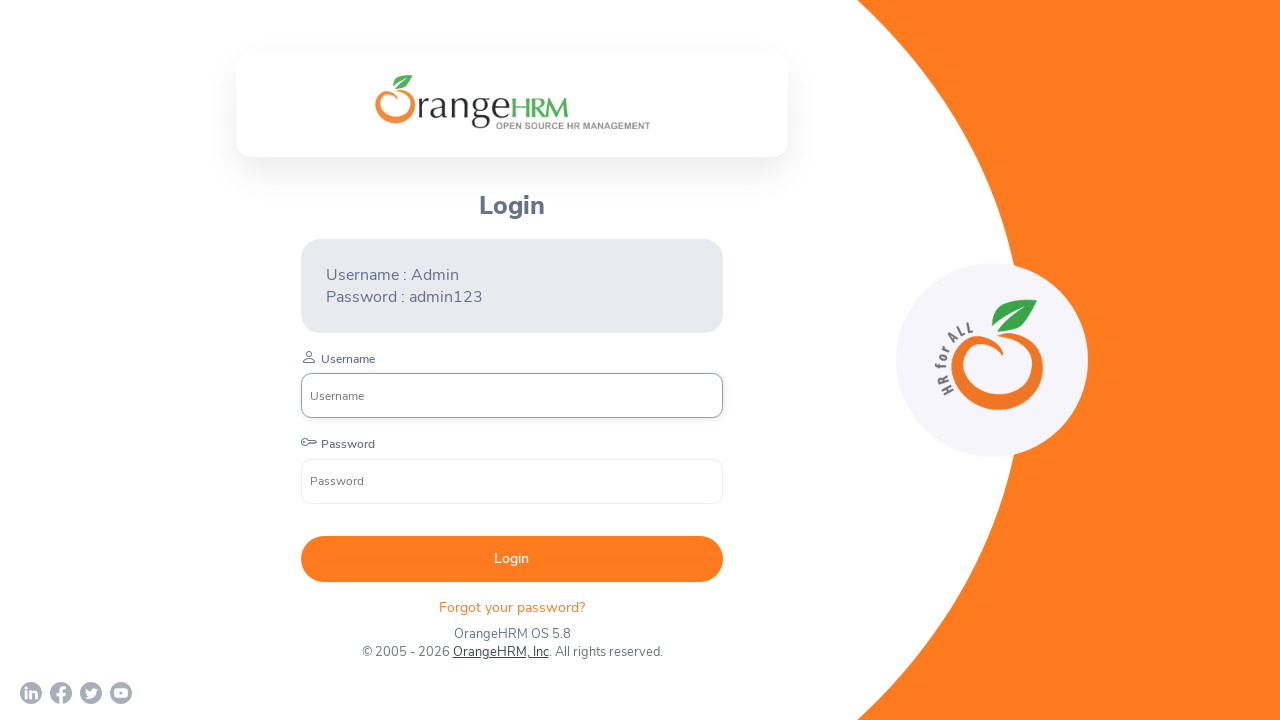

Located login panel element with demo credentials
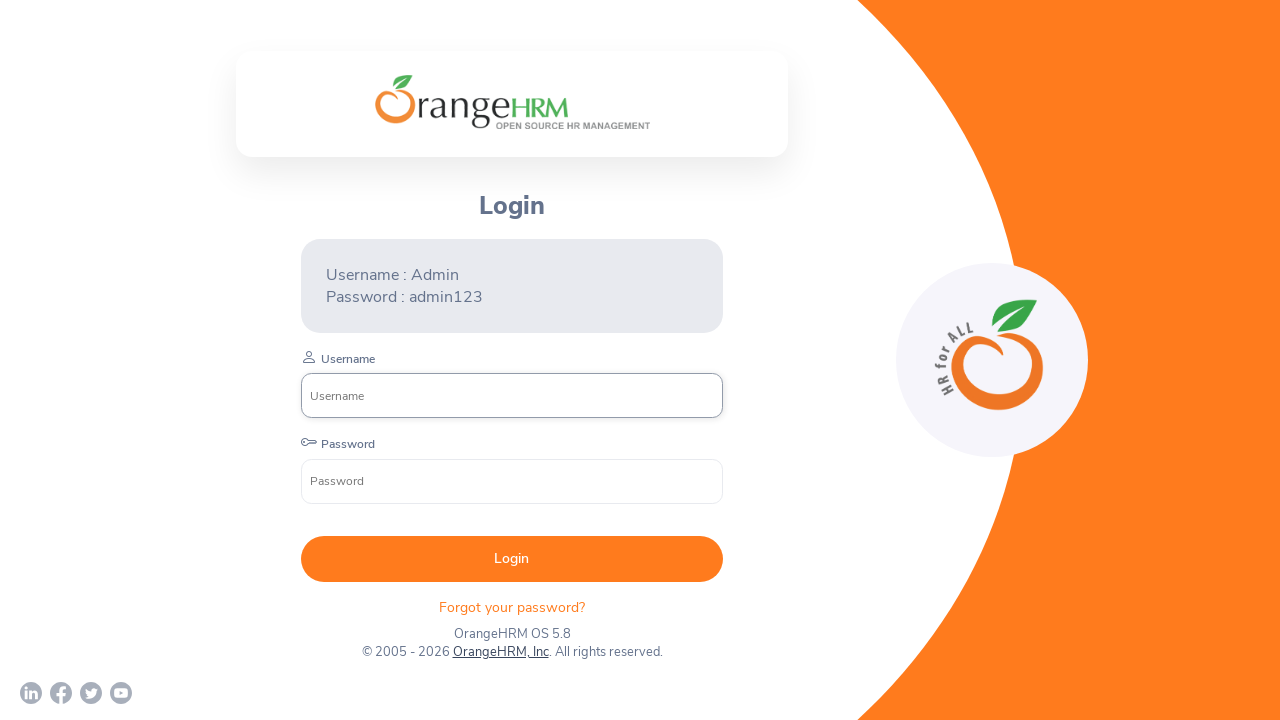

Login panel element became visible and ready
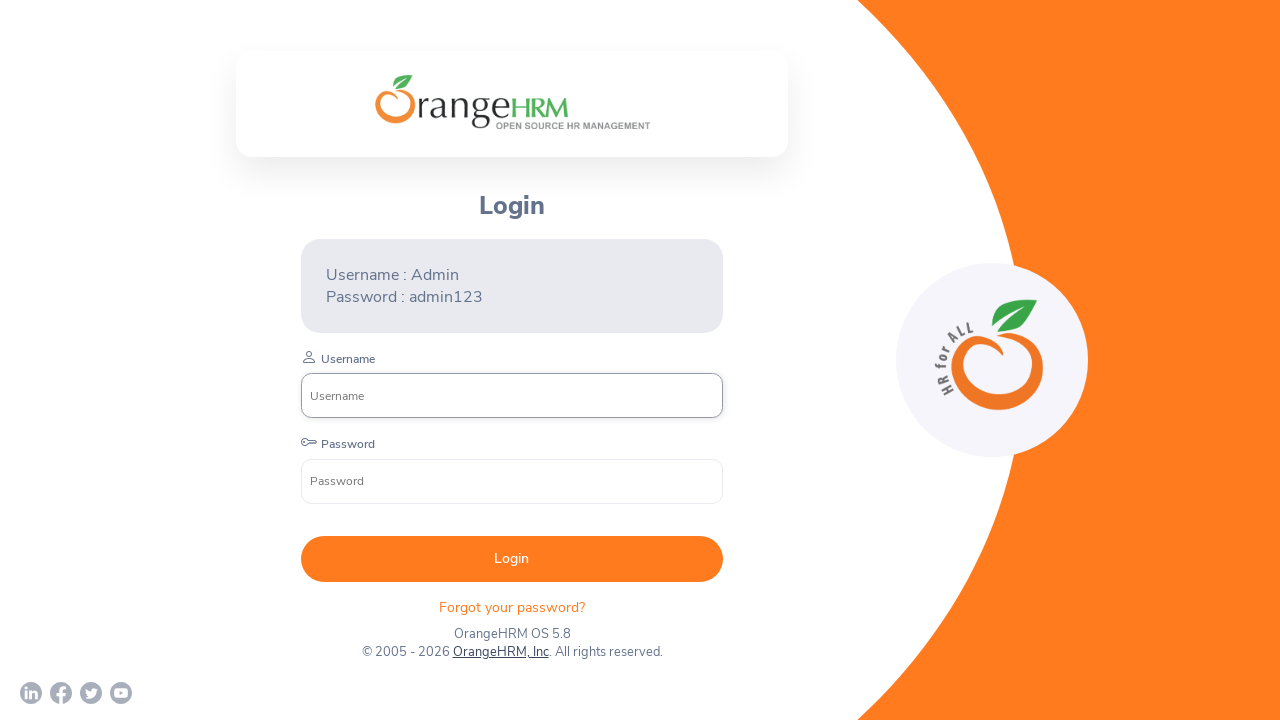

Located credentials branding element positioned above login panel
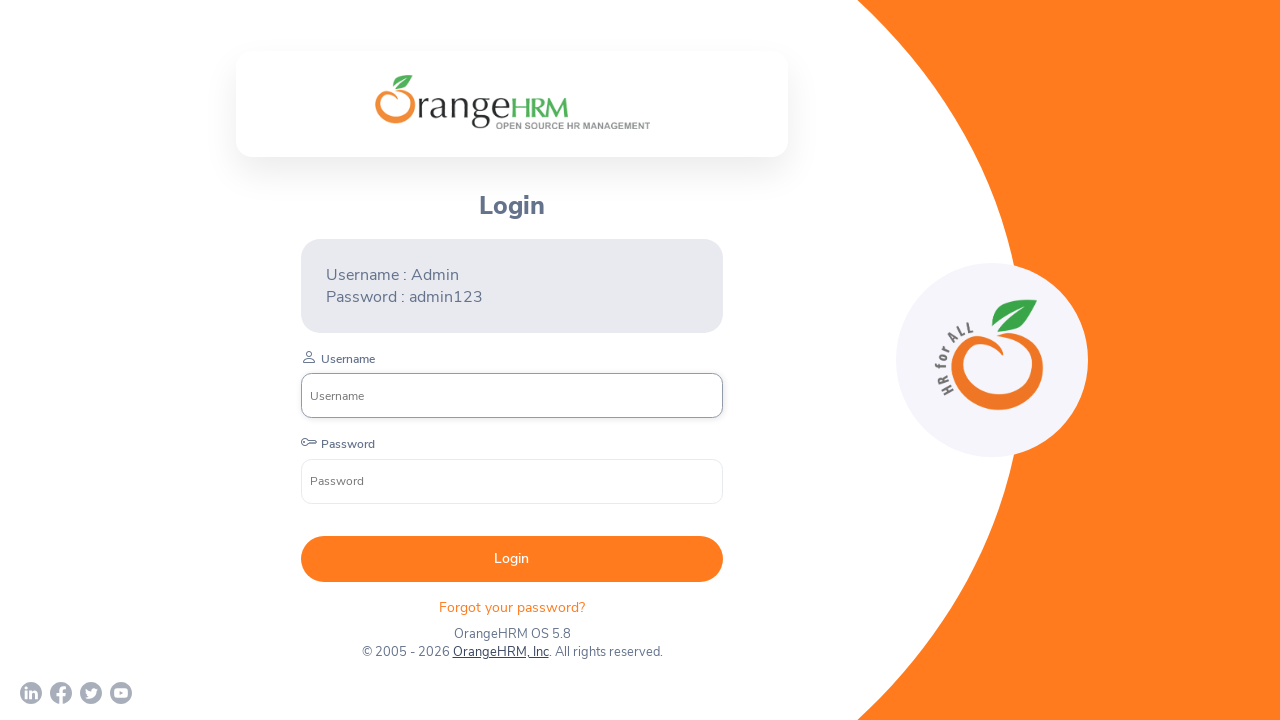

Retrieved and printed credentials branding text content
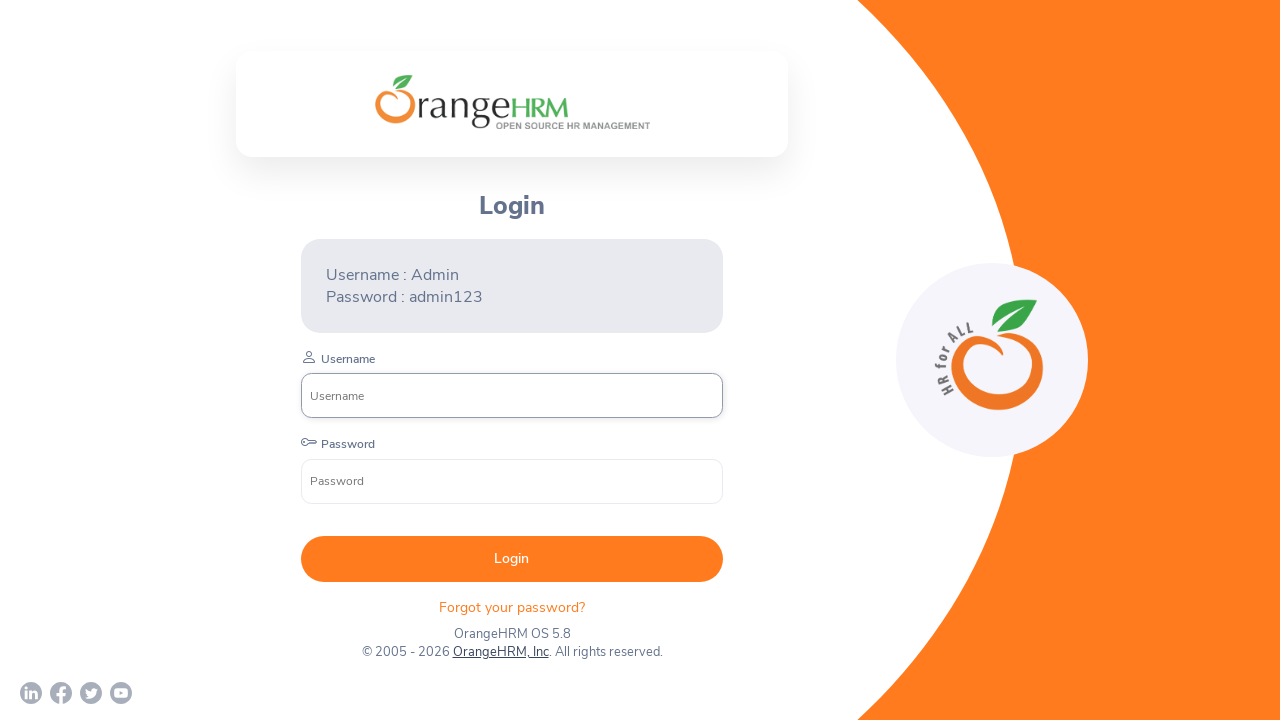

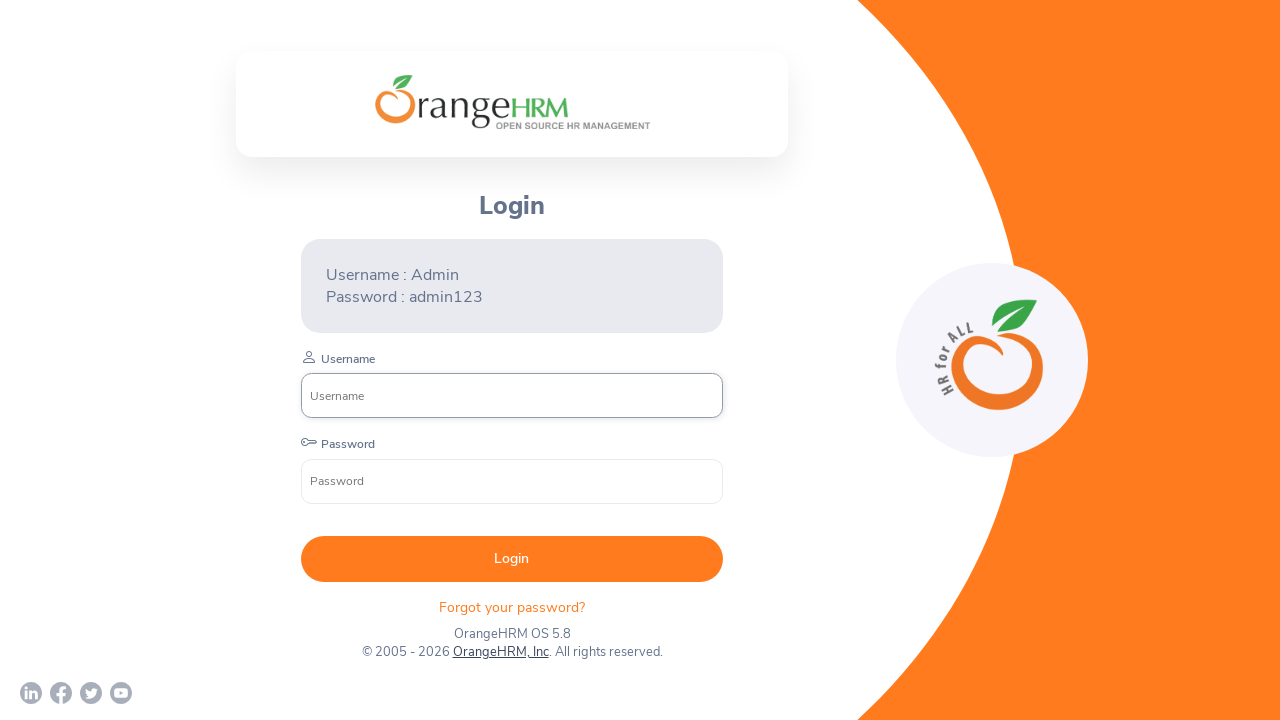